Tests sorting the Due column in descending order by clicking the column header twice and verifying the values are sorted in reverse order.

Starting URL: http://the-internet.herokuapp.com/tables

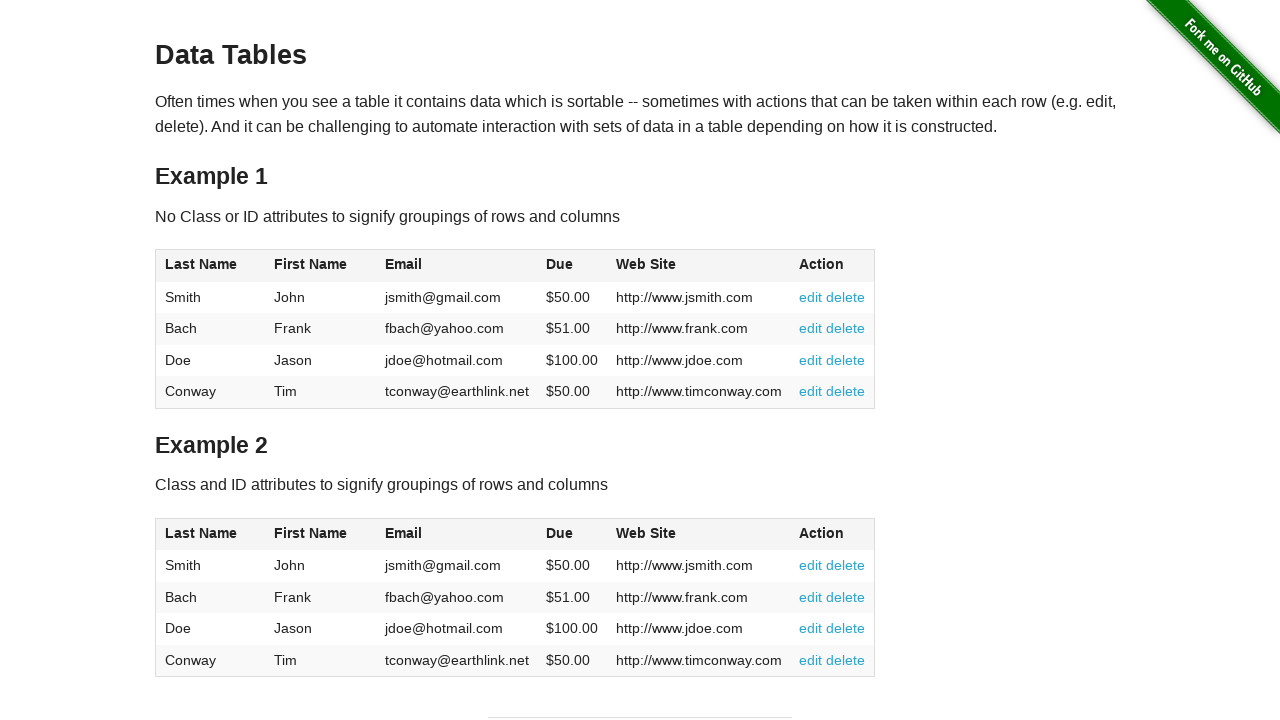

Clicked Due column header (4th column) first time to initiate sorting at (572, 266) on #table1 thead tr th:nth-child(4)
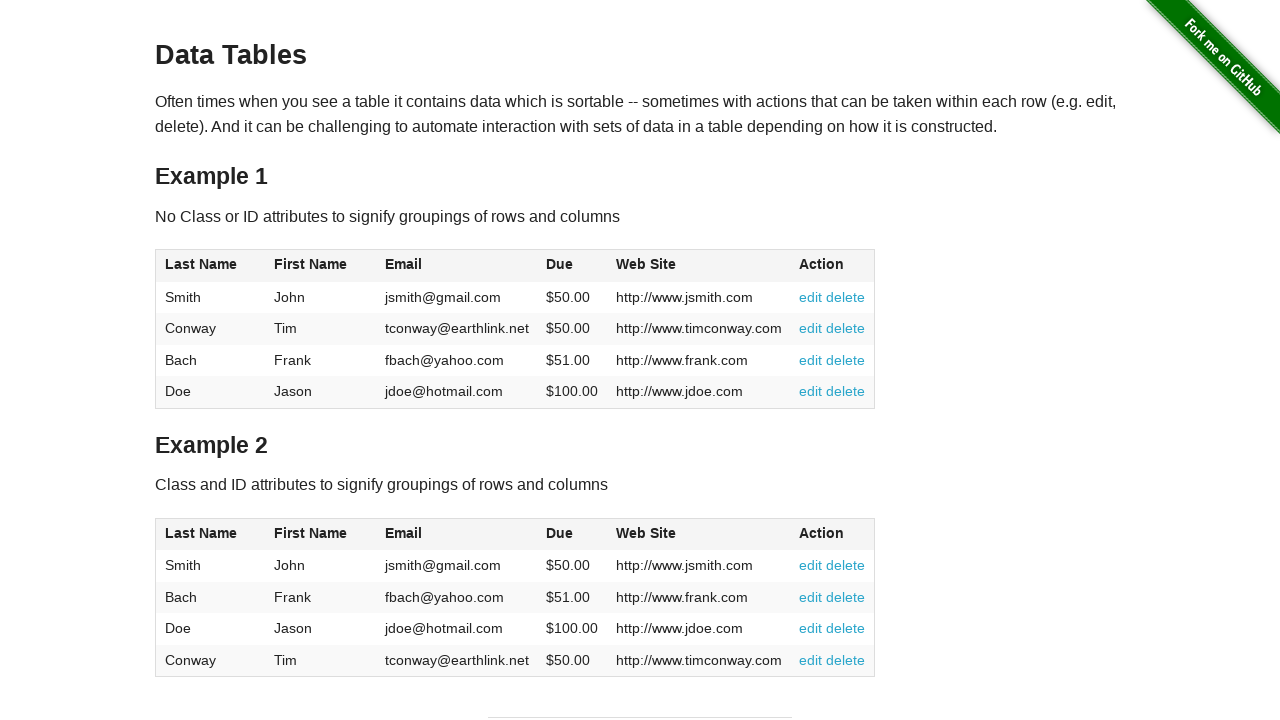

Clicked Due column header again to sort in descending order at (572, 266) on #table1 thead tr th:nth-child(4)
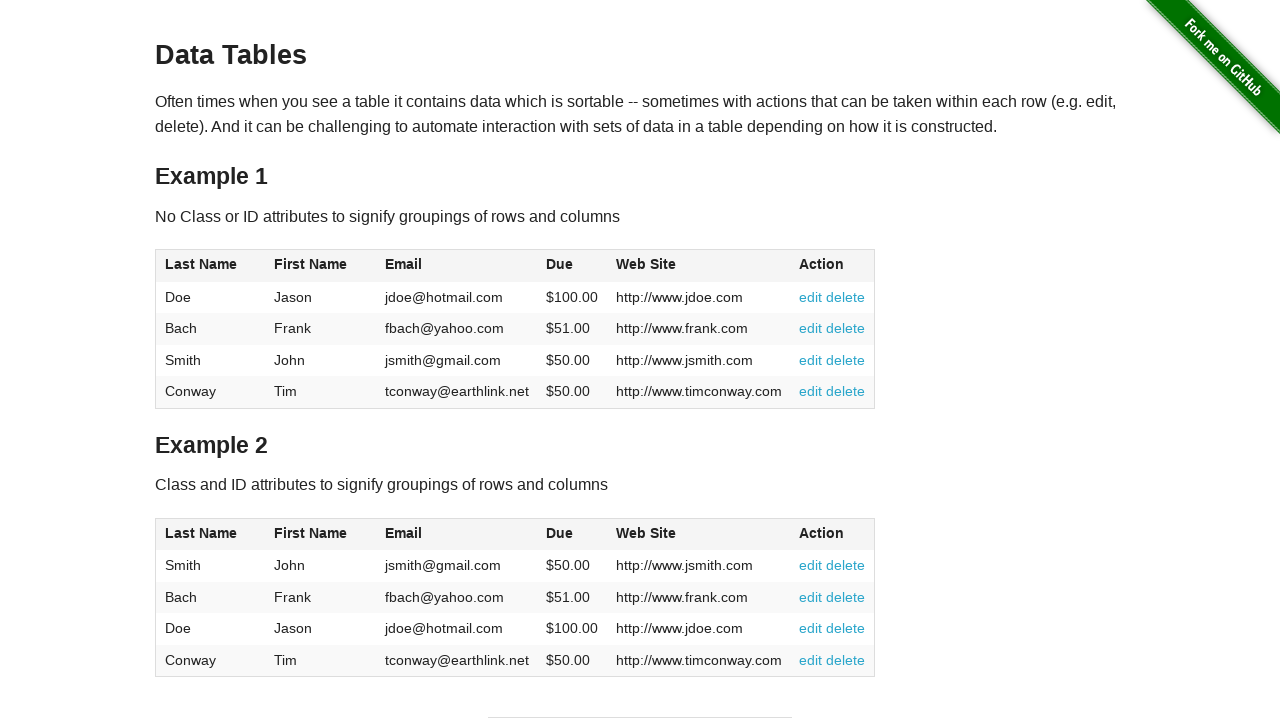

Table sorted successfully and Due column data is visible
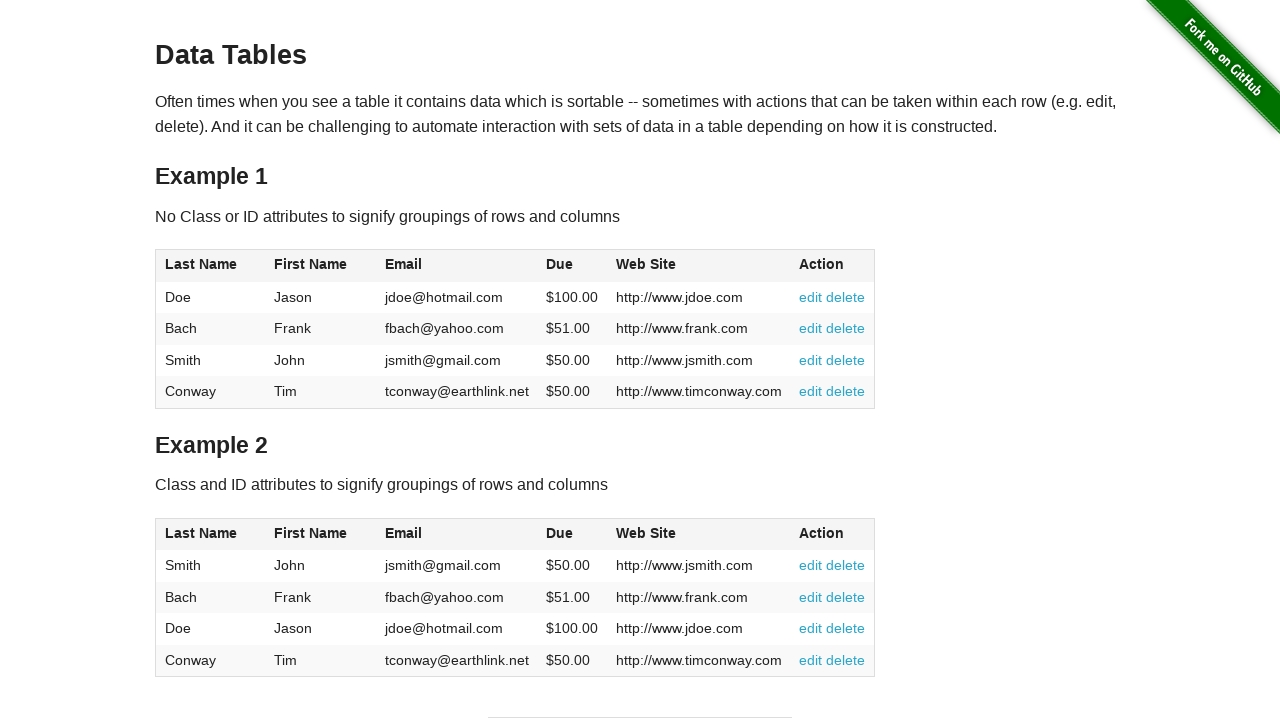

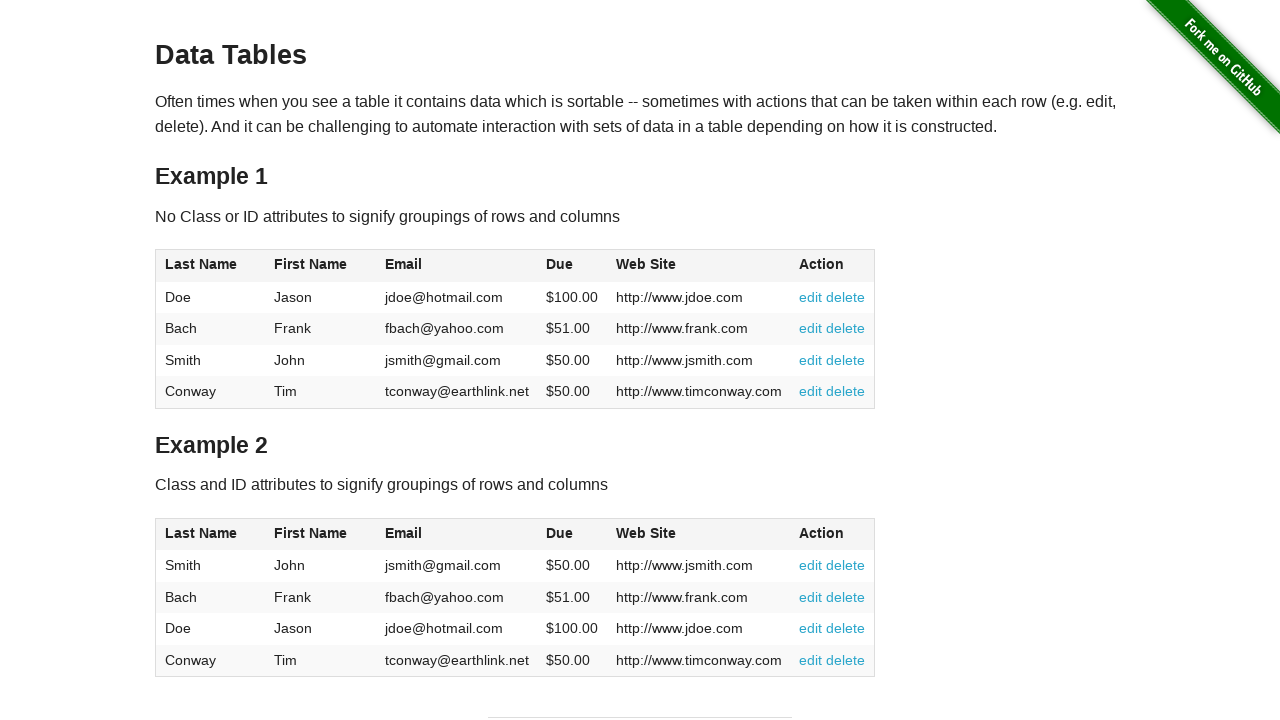